Navigates to AJIO homepage

Starting URL: https://www.ajio.com/

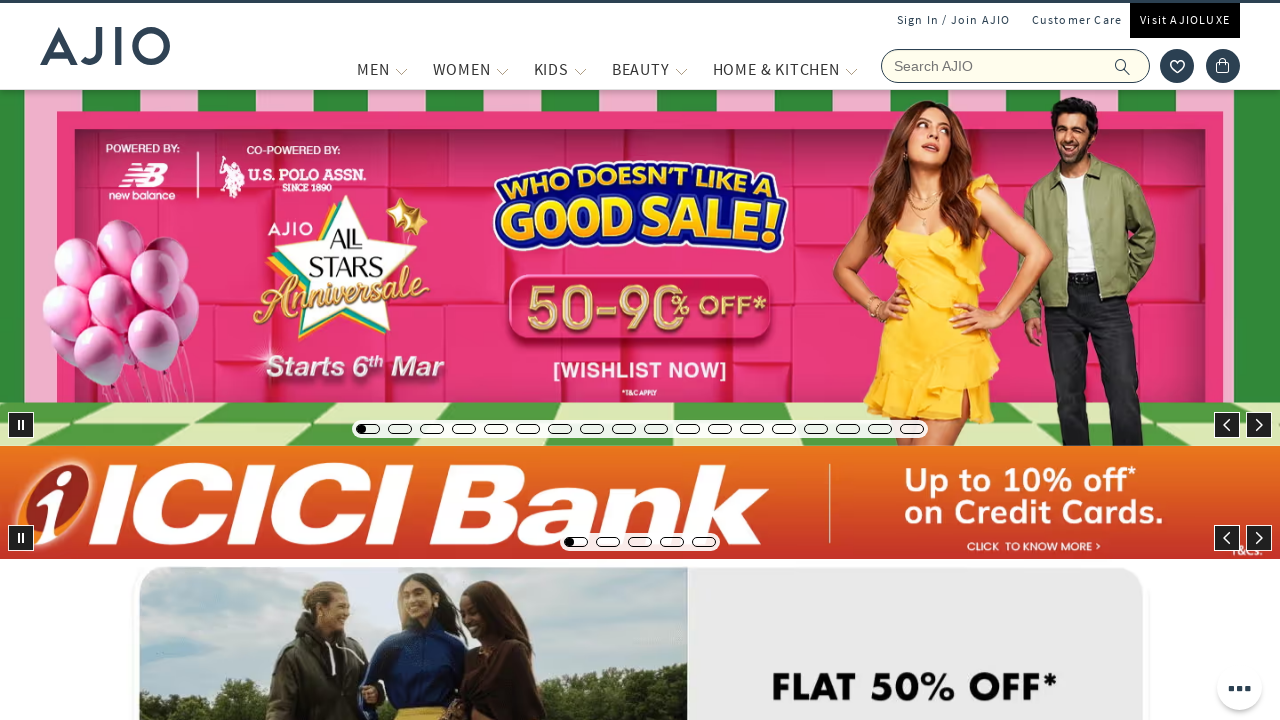

Waited for AJIO homepage to load (domcontentloaded)
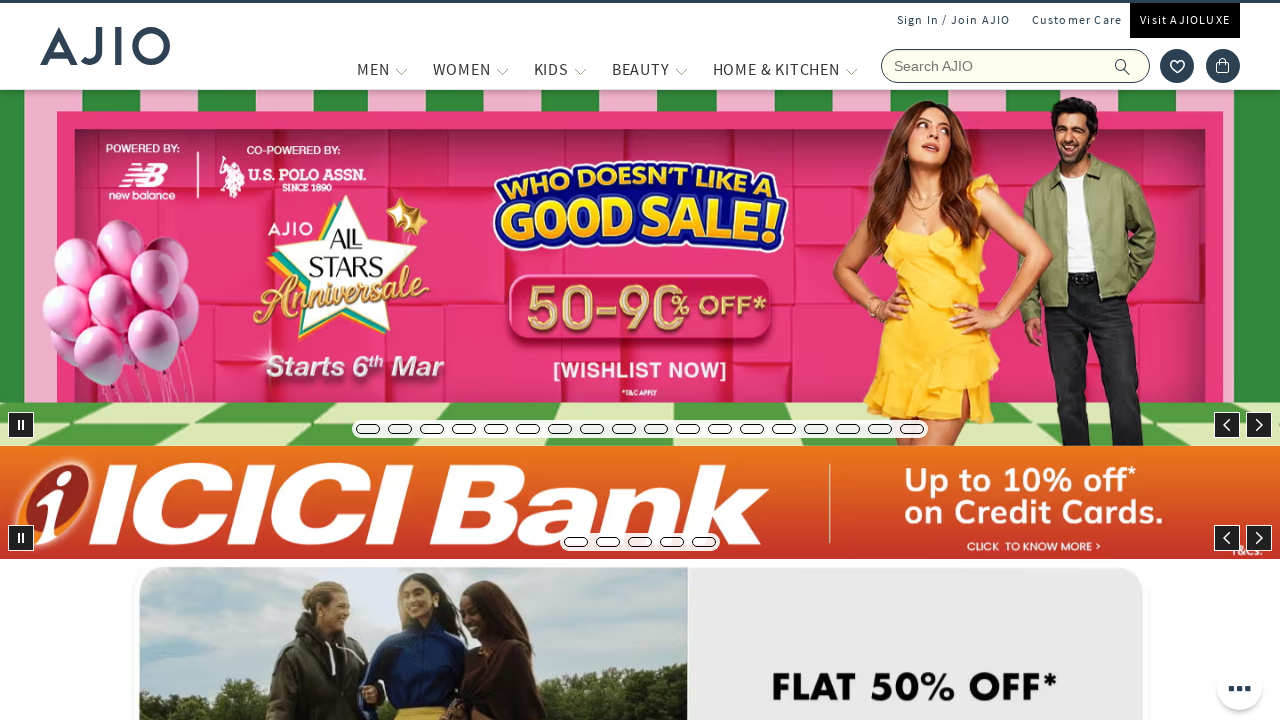

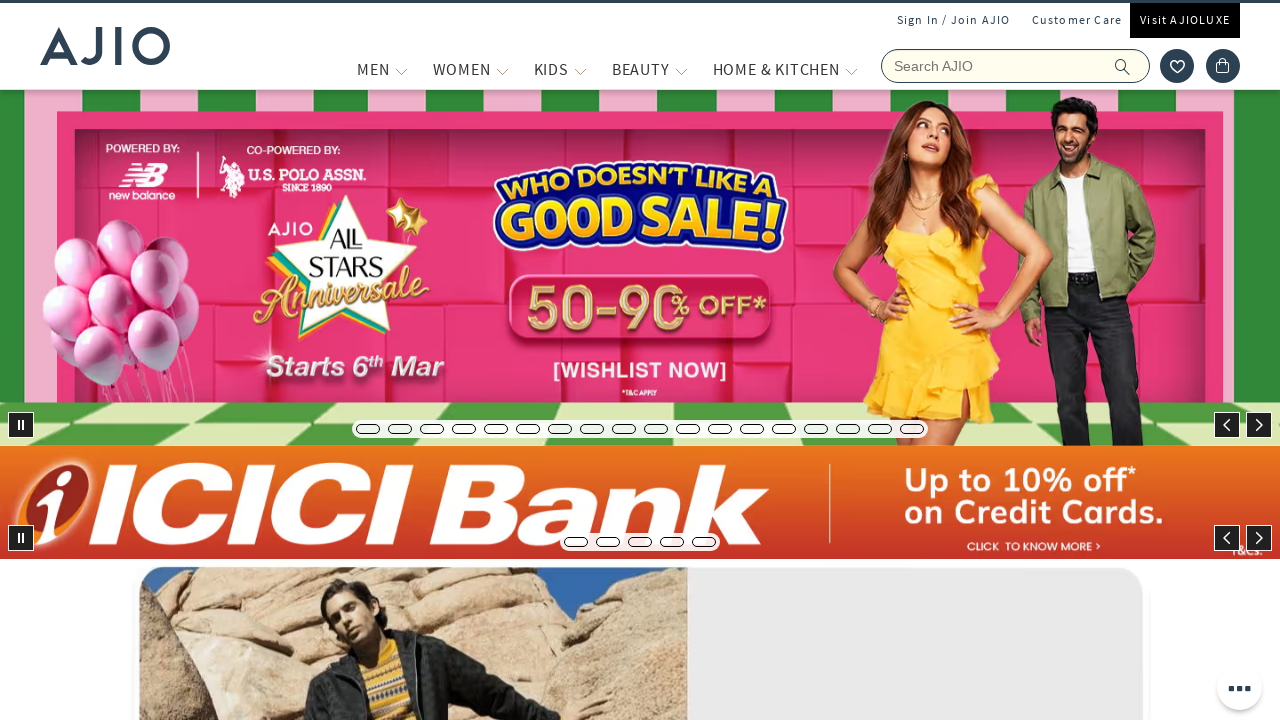